Navigates to the Swarthmore College course catalog and clicks on the first department to view available courses.

Starting URL: https://catalog.swarthmore.edu/content.php?catoid=7&navoid=194

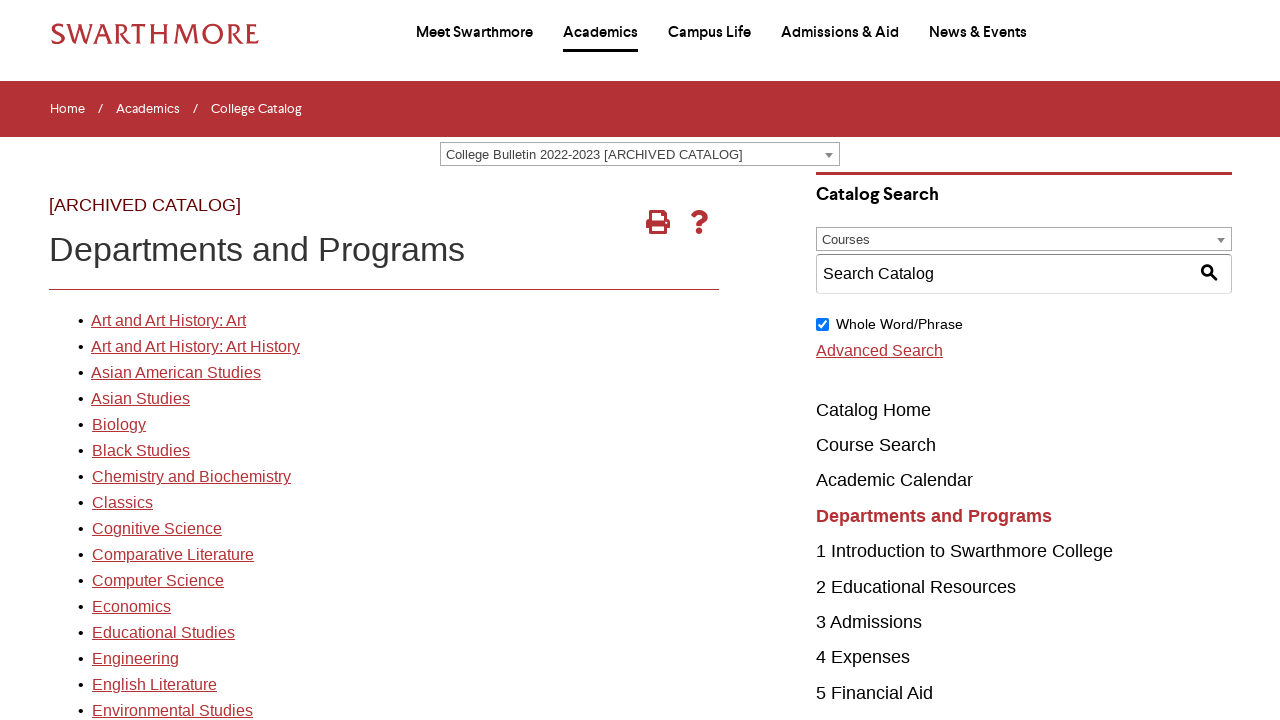

Clicked on the first department link in the Swarthmore College course catalog at (168, 321) on xpath=//*[@id='gateway-page']/body/table/tbody/tr[3]/td[1]/table/tbody/tr[2]/td[
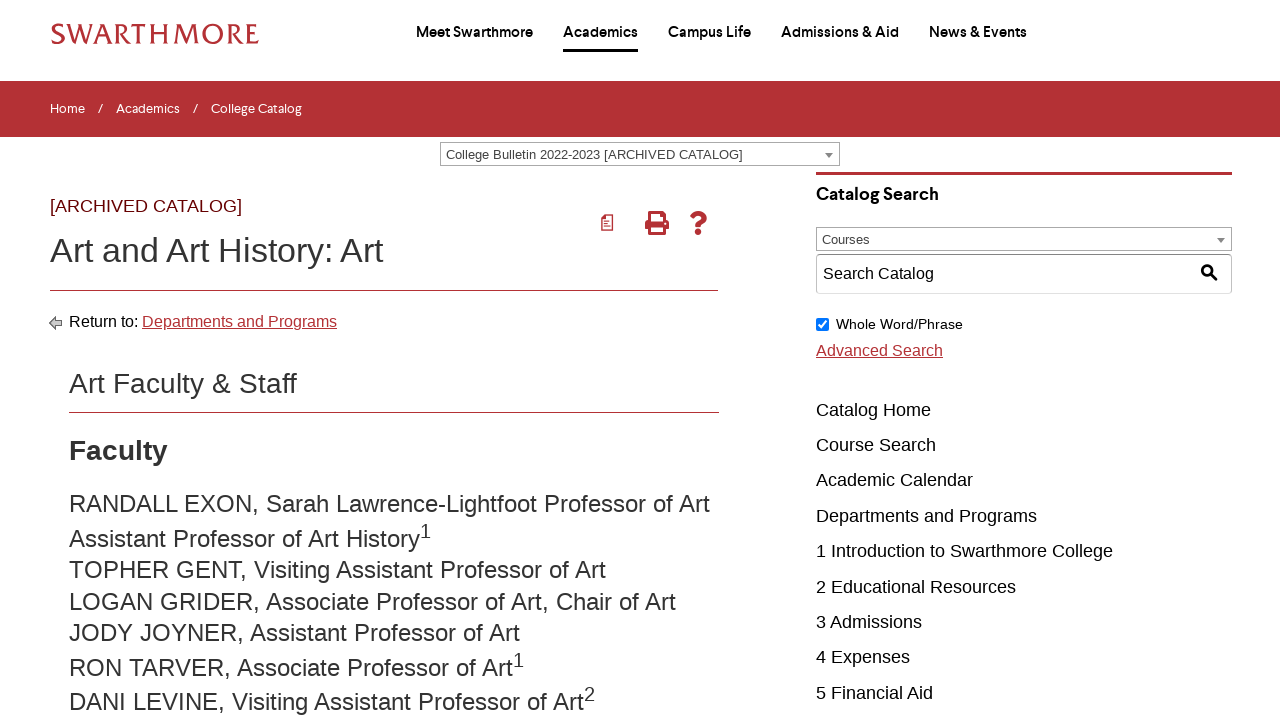

Course listings loaded successfully
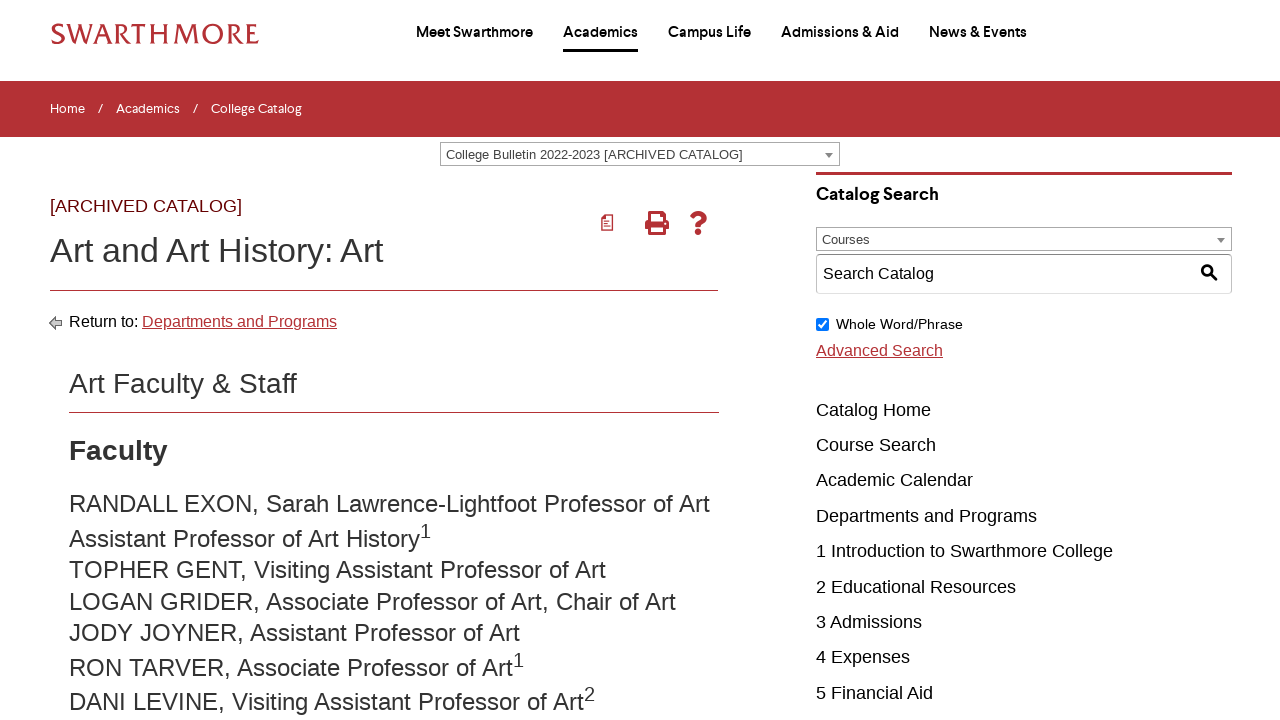

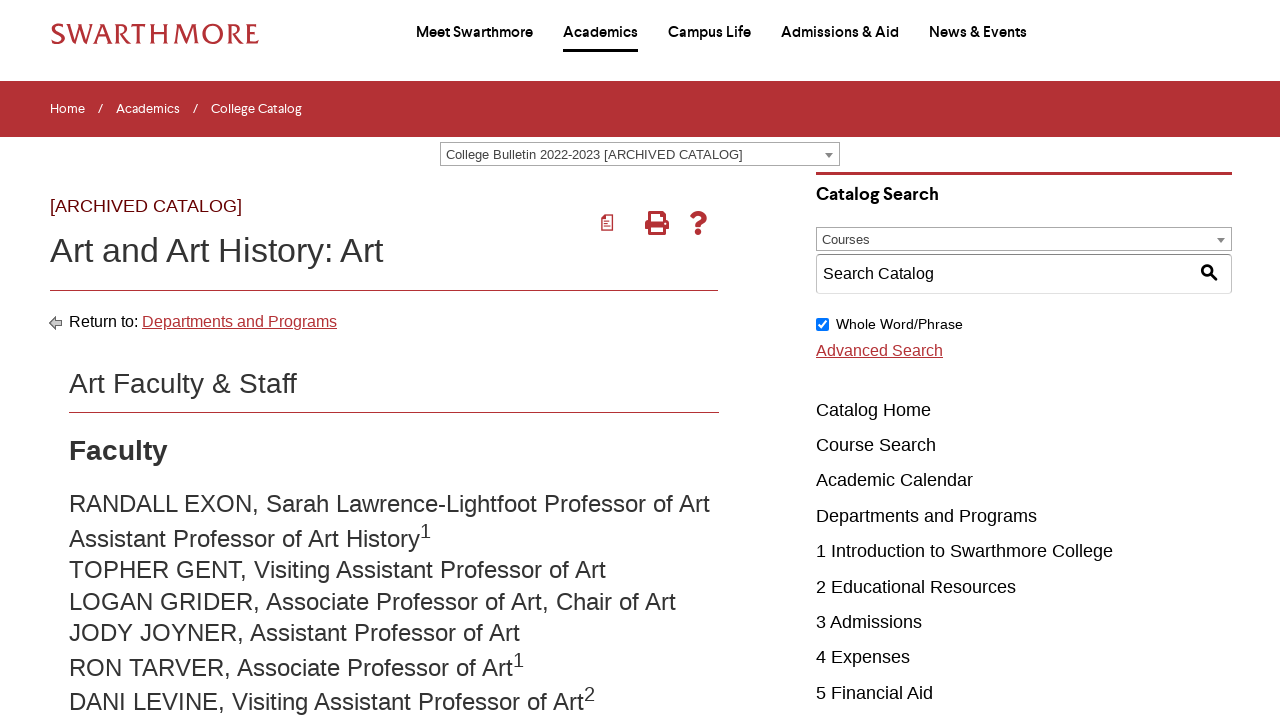